Tests interaction with shadow DOM elements by scrolling to a specific element and filling an input field within nested shadow roots

Starting URL: https://selectorshub.com/xpath-practice-page/

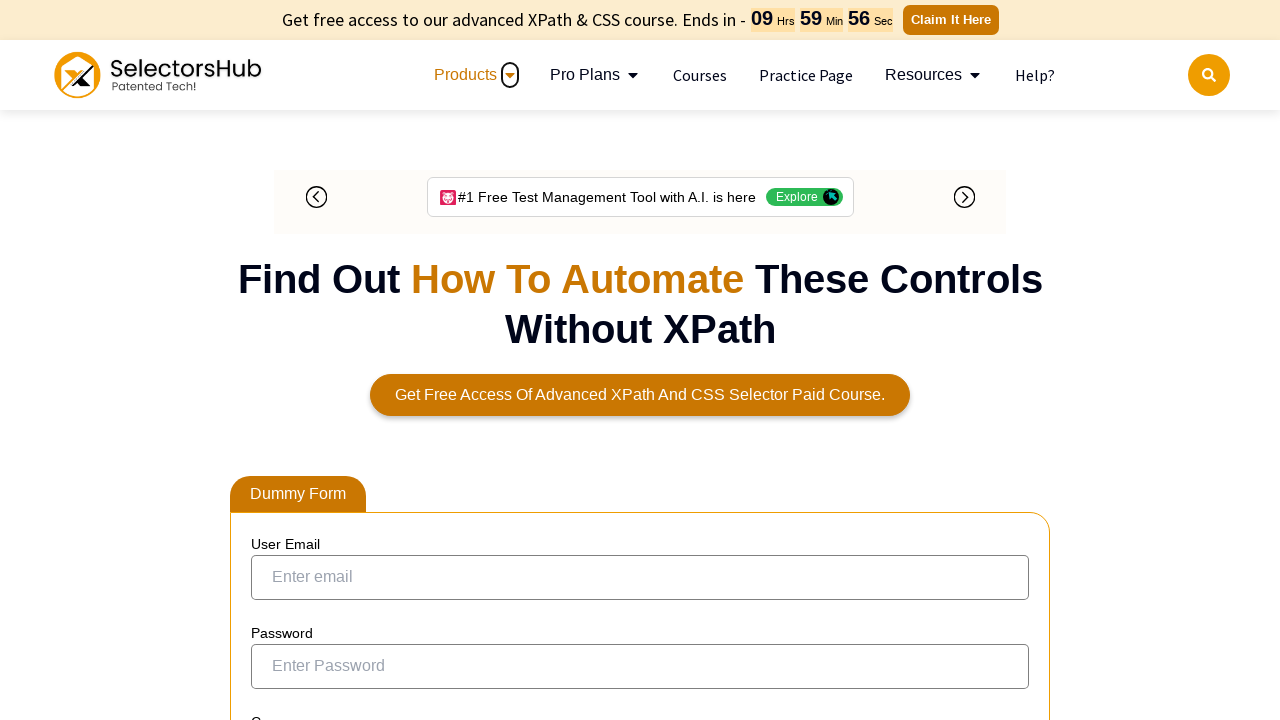

Scrolled to userName element
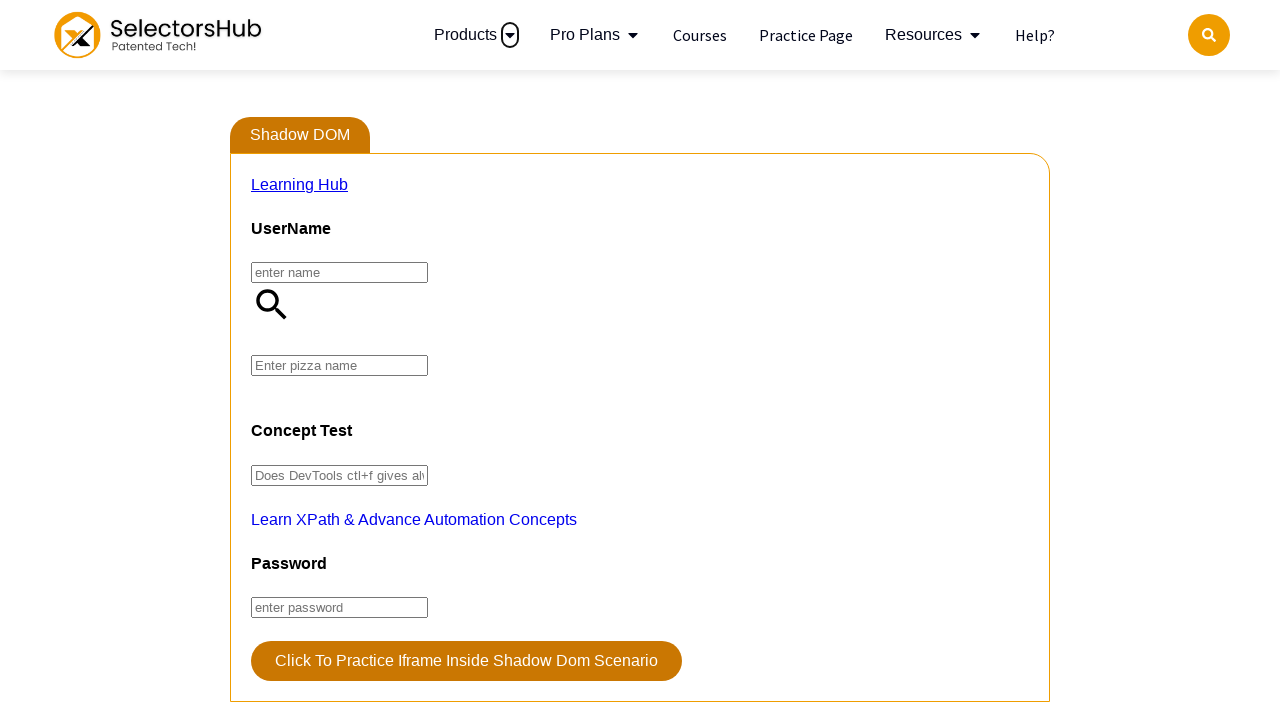

Filled pizza input field within nested shadow roots with 'FarmHouse'
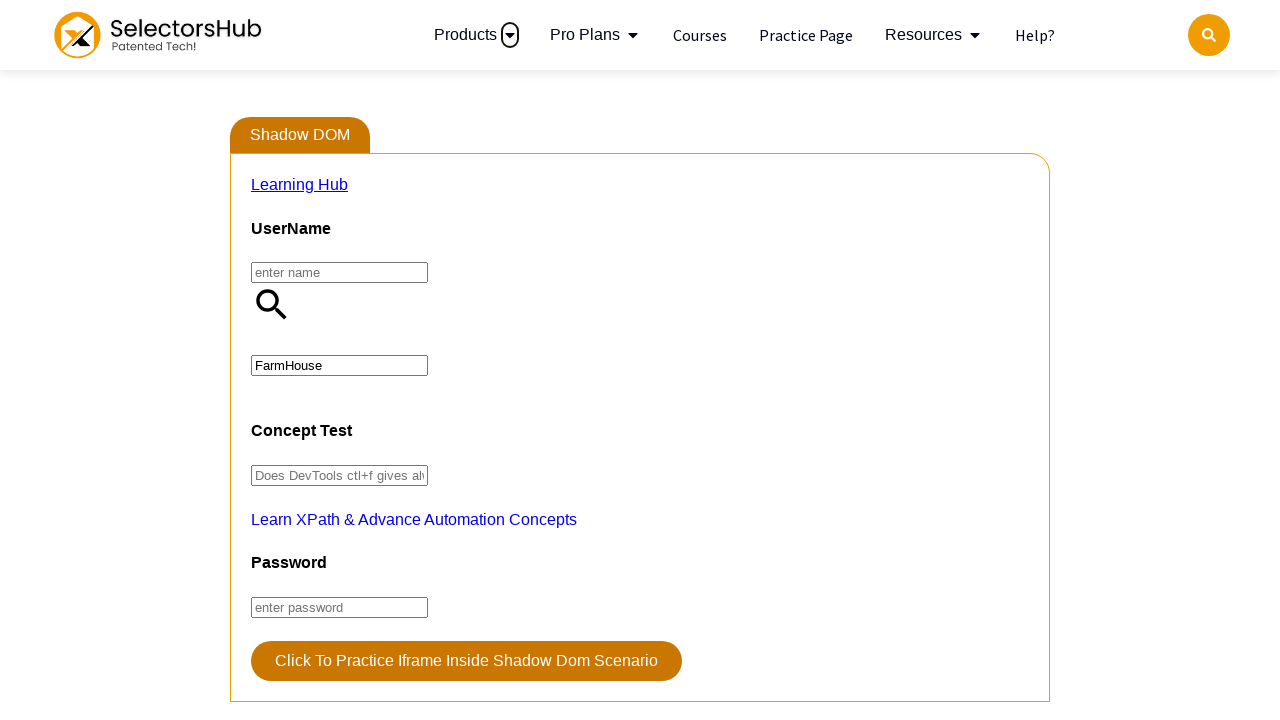

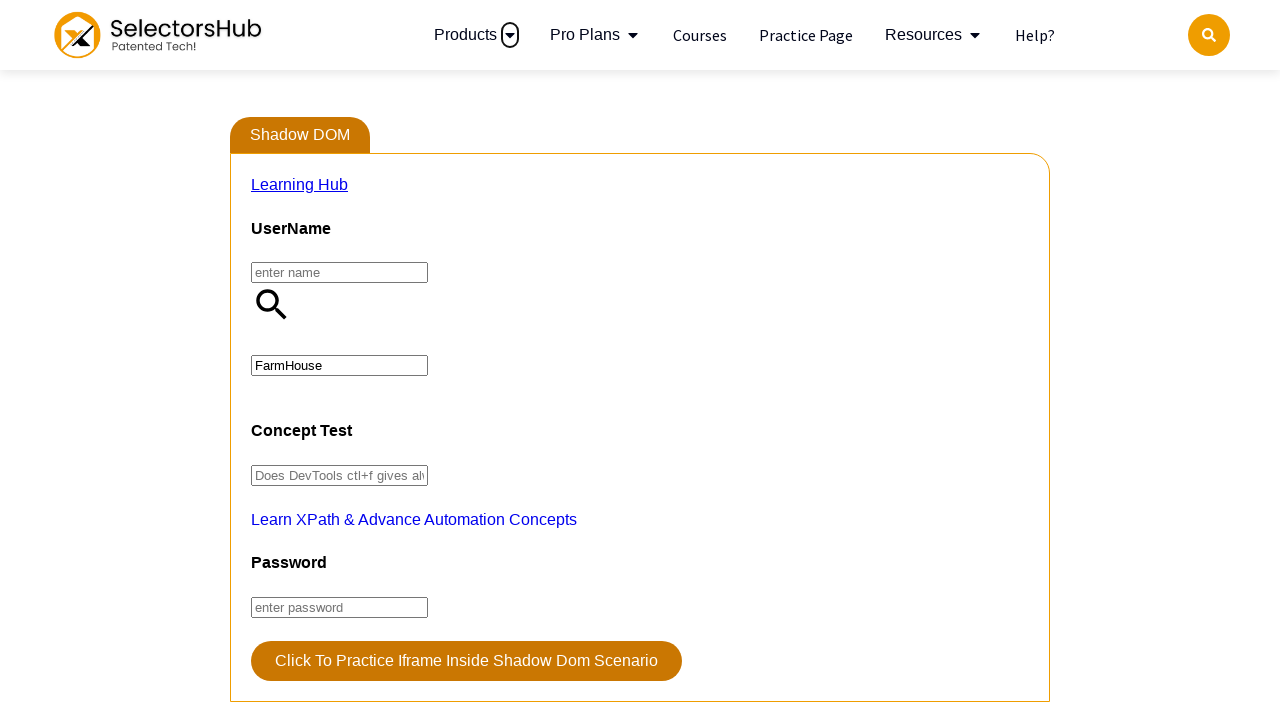